Tests that the Clear completed button displays correct text when items are completed

Starting URL: https://demo.playwright.dev/todomvc

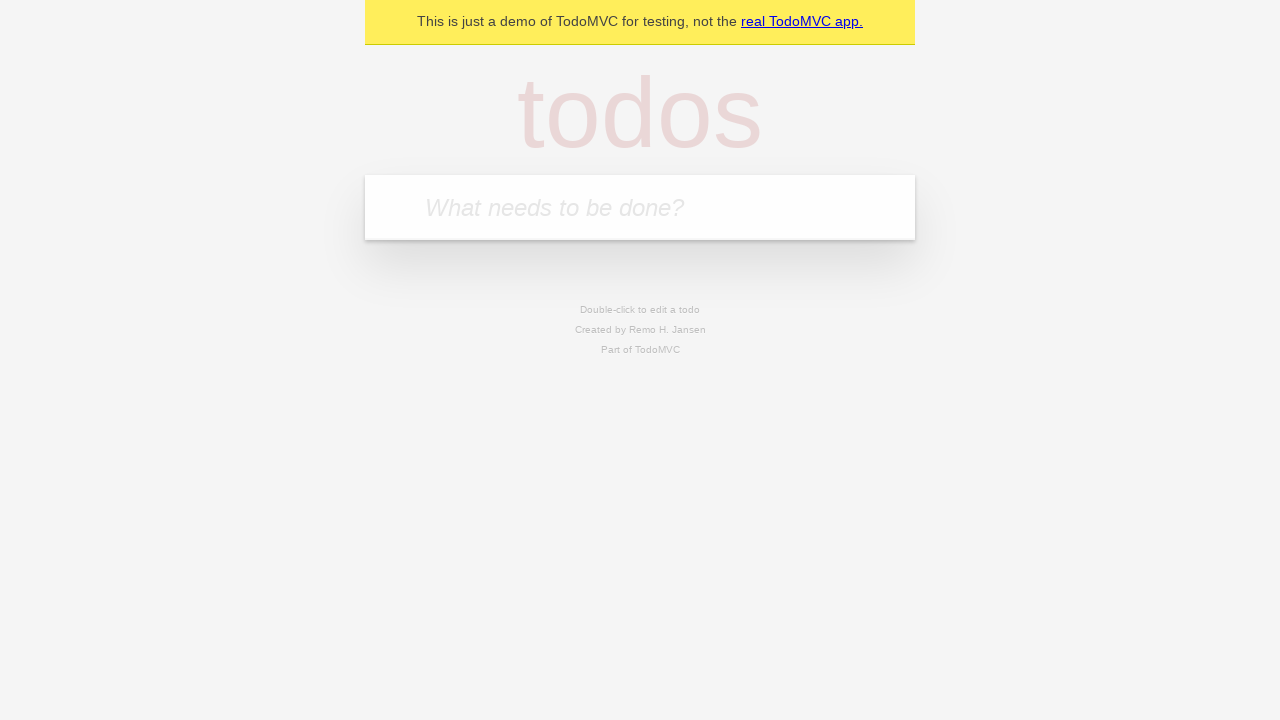

Filled todo input with 'buy some cheese' on internal:attr=[placeholder="What needs to be done?"i]
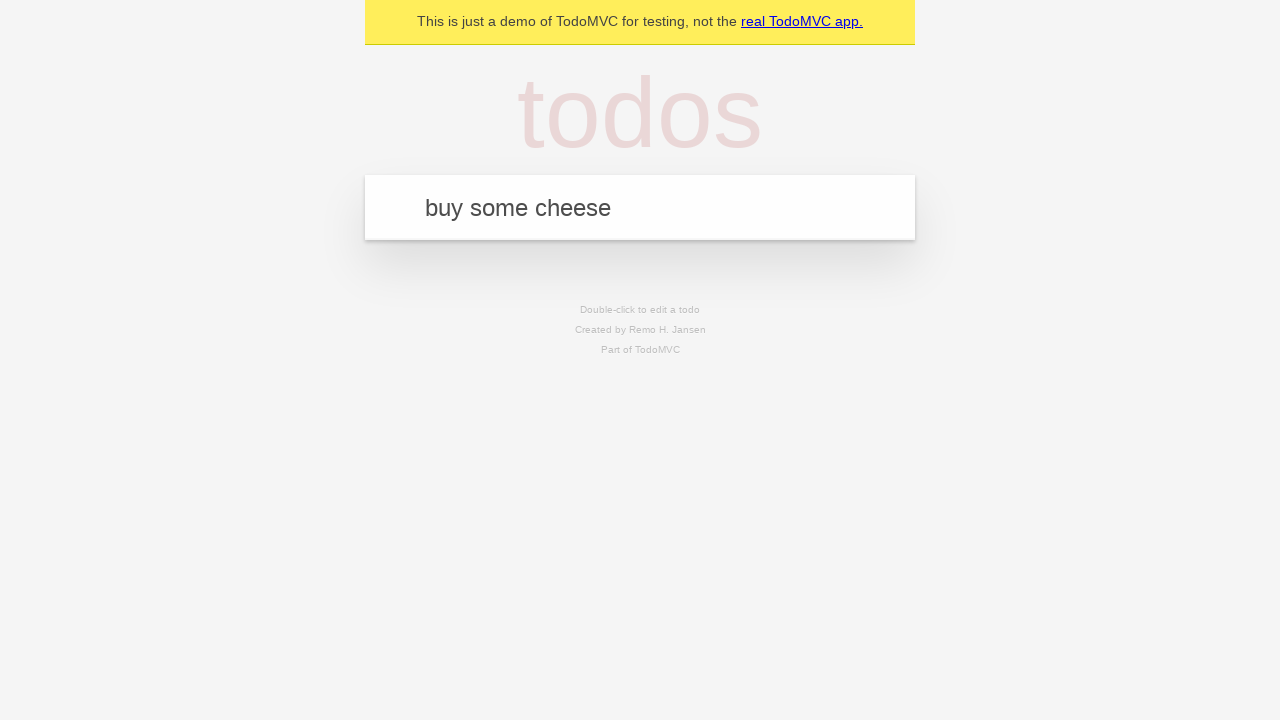

Pressed Enter to add first todo item on internal:attr=[placeholder="What needs to be done?"i]
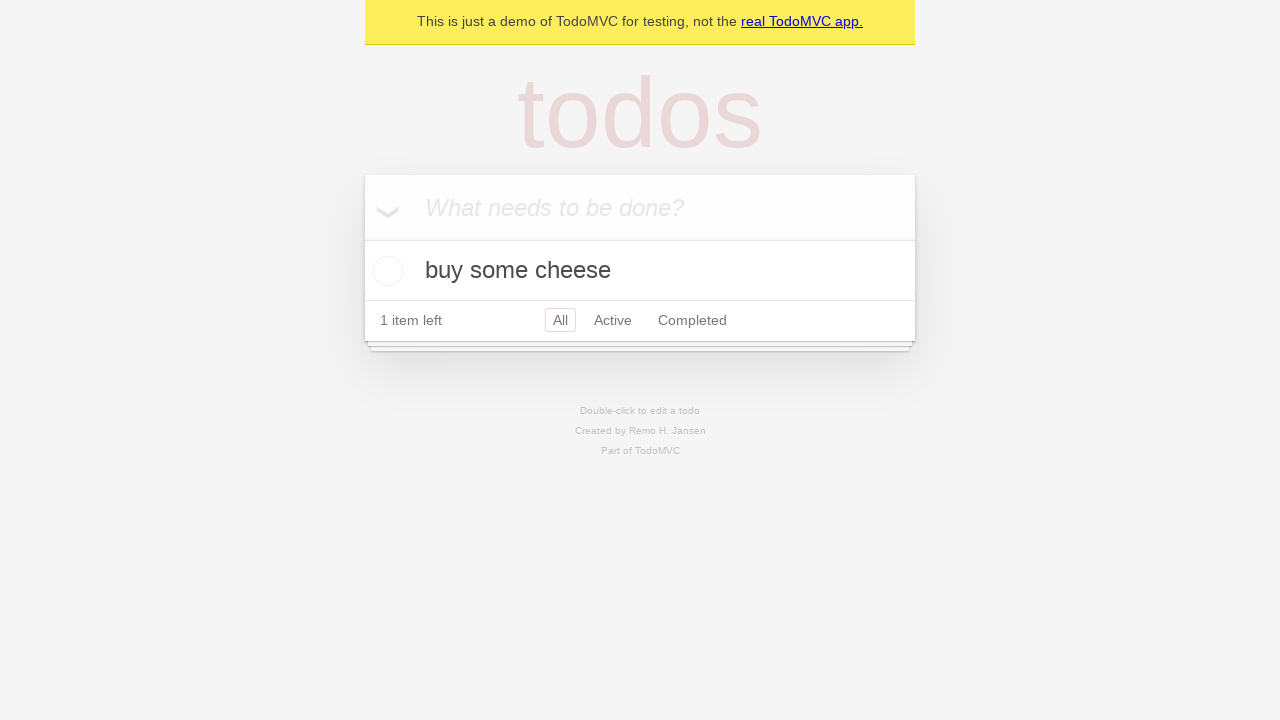

Filled todo input with 'feed the cat' on internal:attr=[placeholder="What needs to be done?"i]
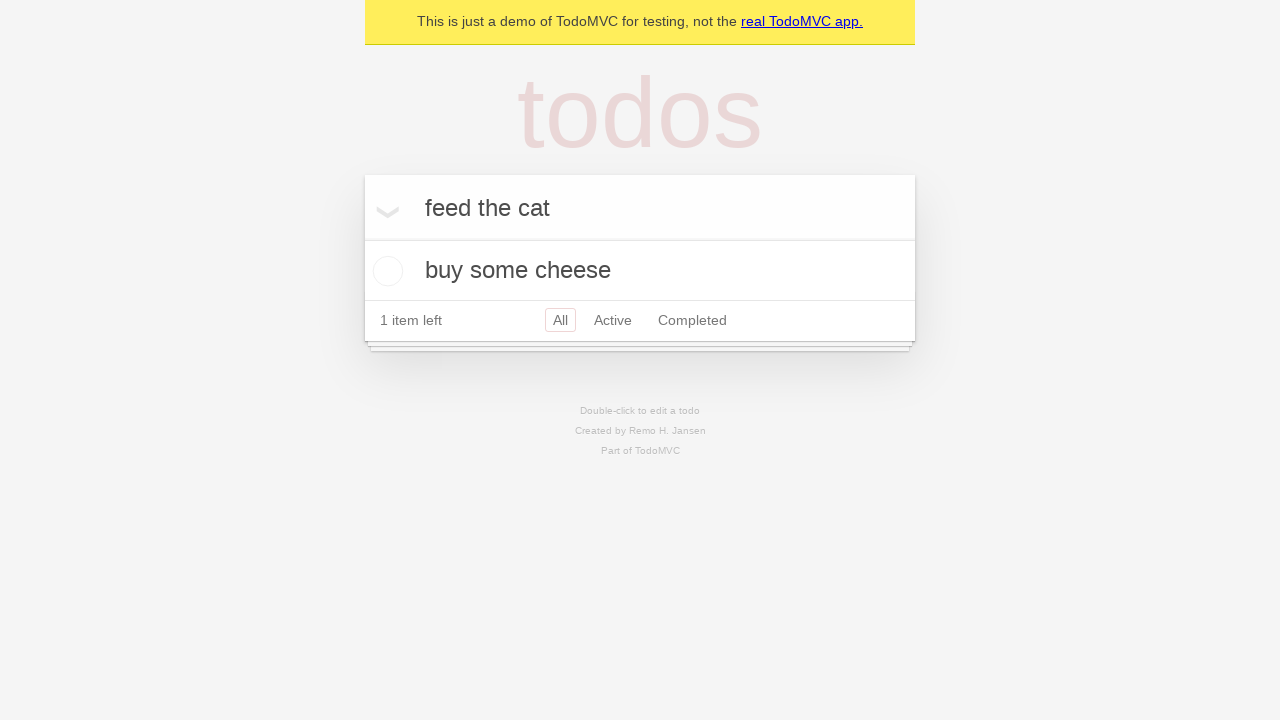

Pressed Enter to add second todo item on internal:attr=[placeholder="What needs to be done?"i]
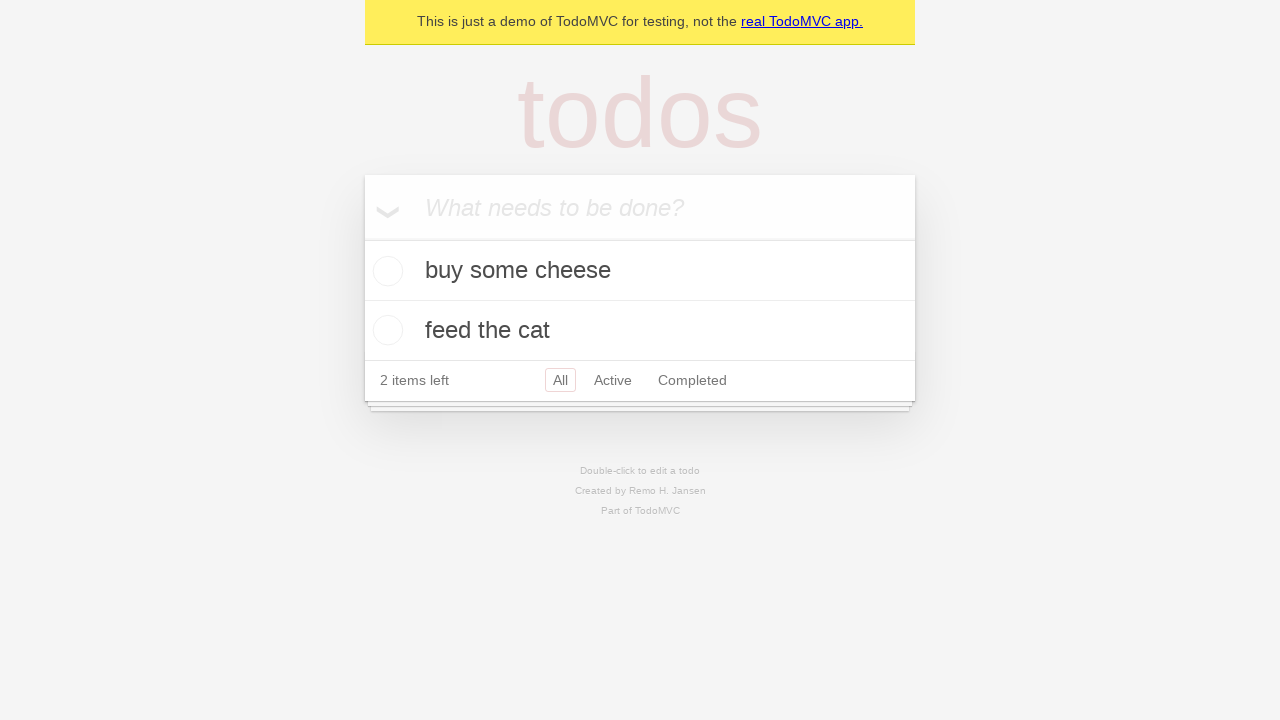

Filled todo input with 'book a doctors appointment' on internal:attr=[placeholder="What needs to be done?"i]
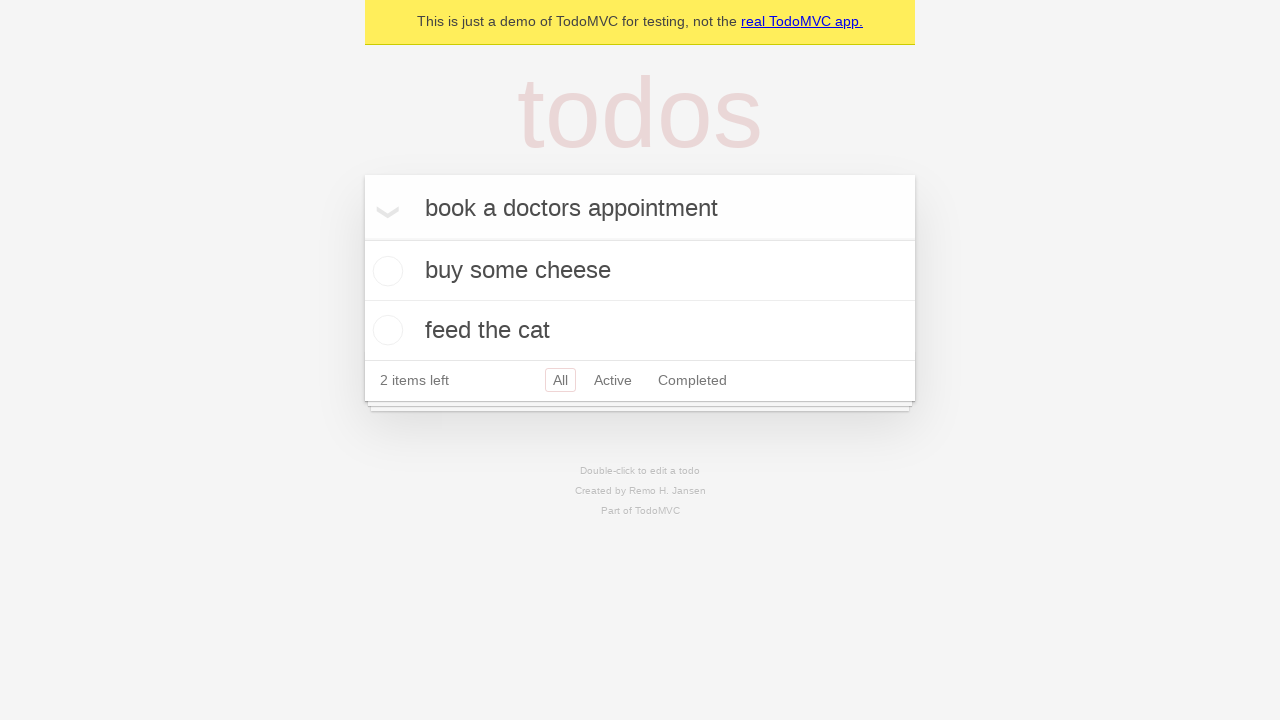

Pressed Enter to add third todo item on internal:attr=[placeholder="What needs to be done?"i]
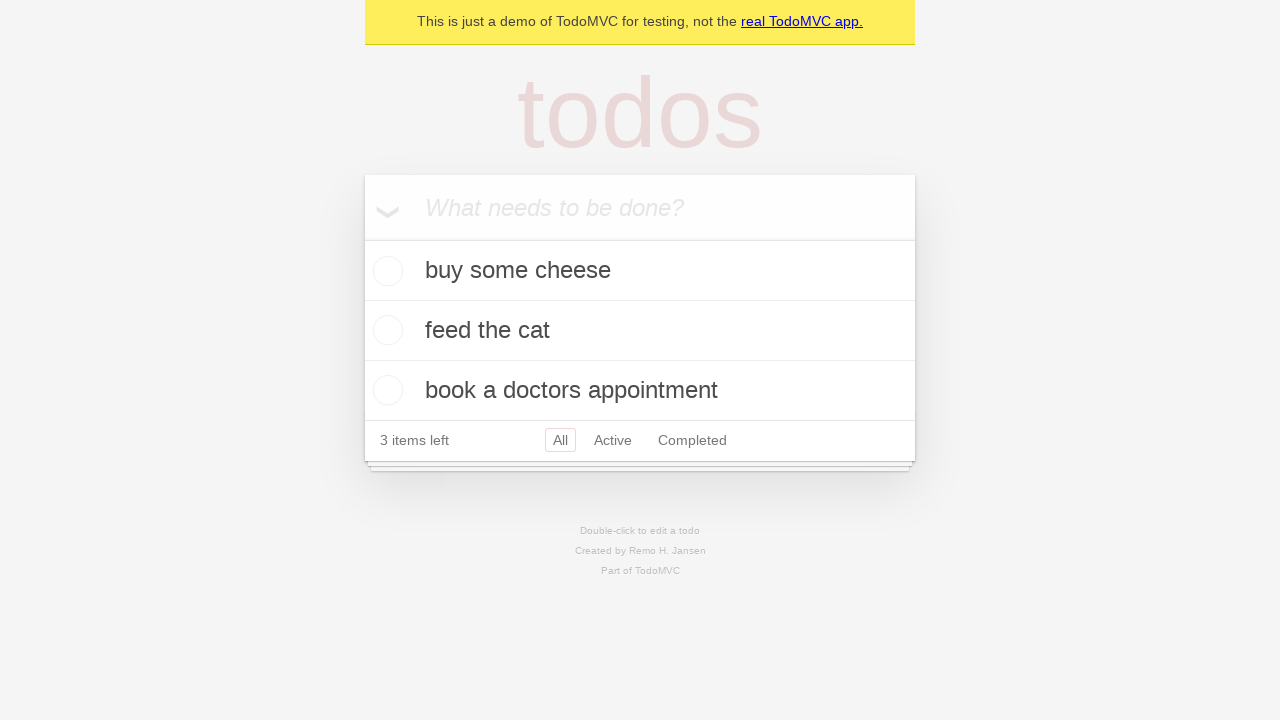

Checked the first todo item as completed at (385, 271) on .todo-list li .toggle >> nth=0
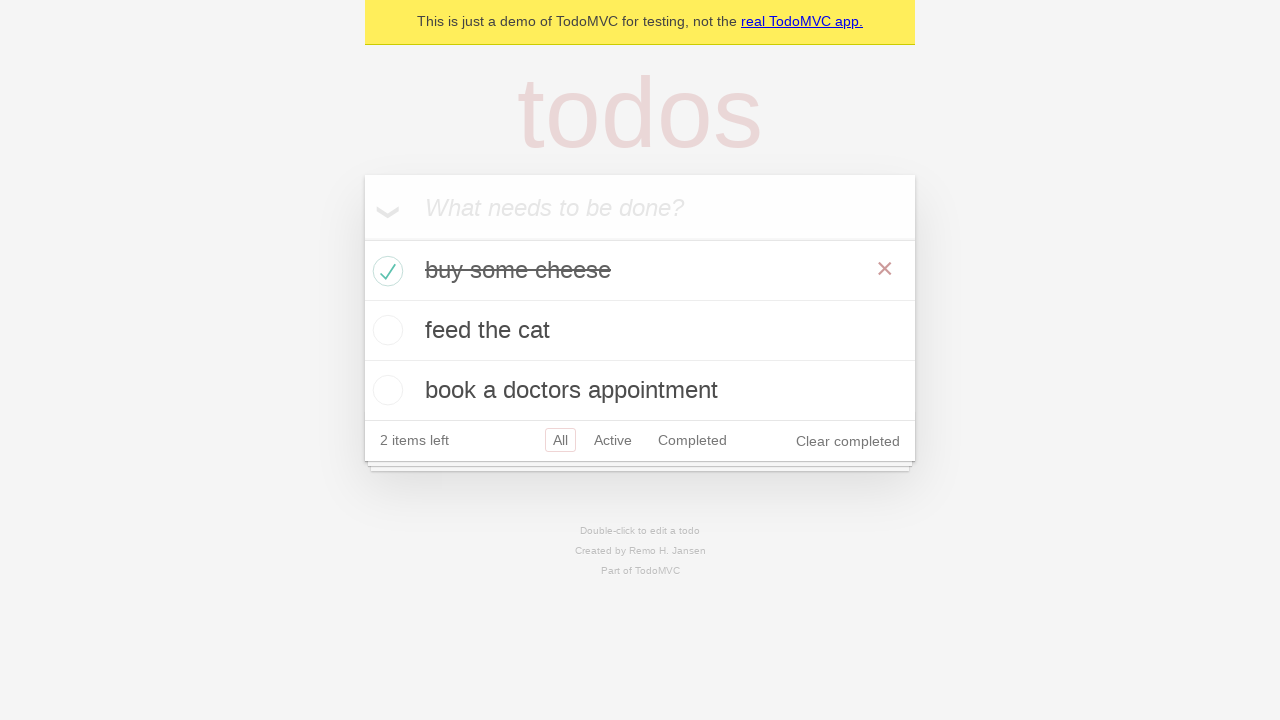

Verified 'Clear completed' button is now visible
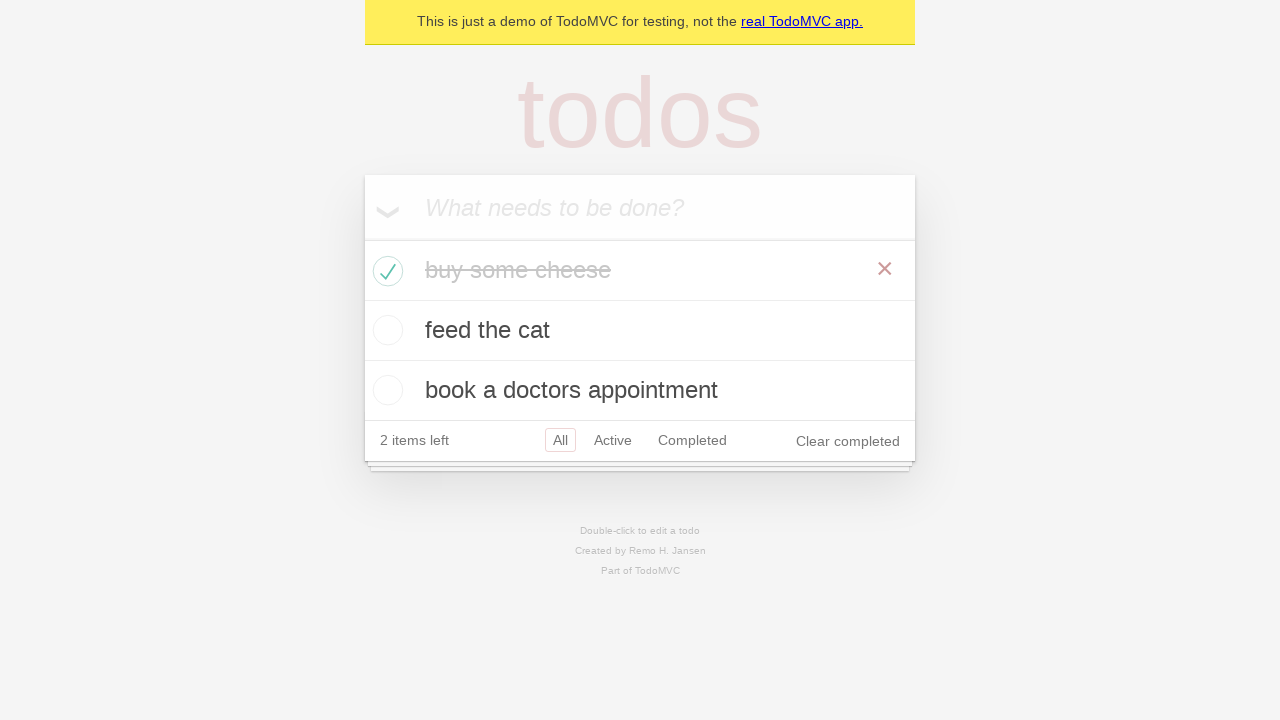

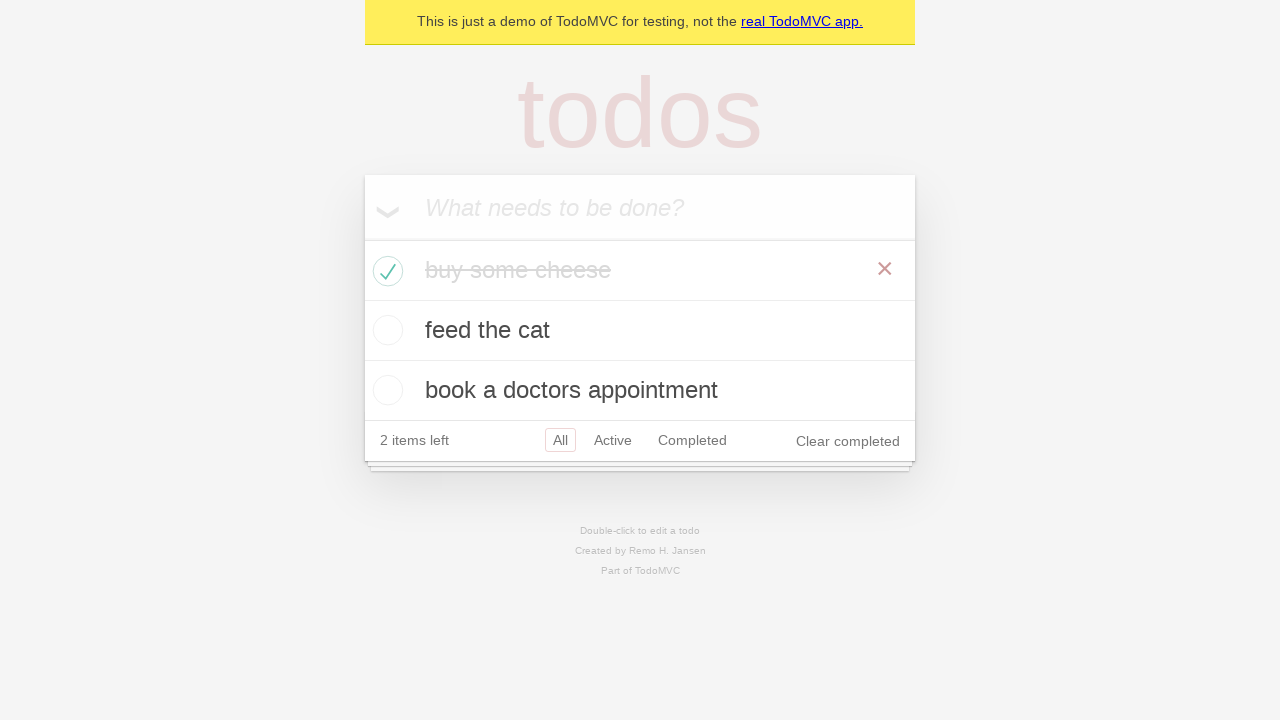